Tests drag and drop mouse actions on a demo application by navigating to the drag and drop section, dragging items to their corresponding accessory categories, and performing a drag-by-offset action.

Starting URL: https://demoapps.qspiders.com/ui?scenario=1

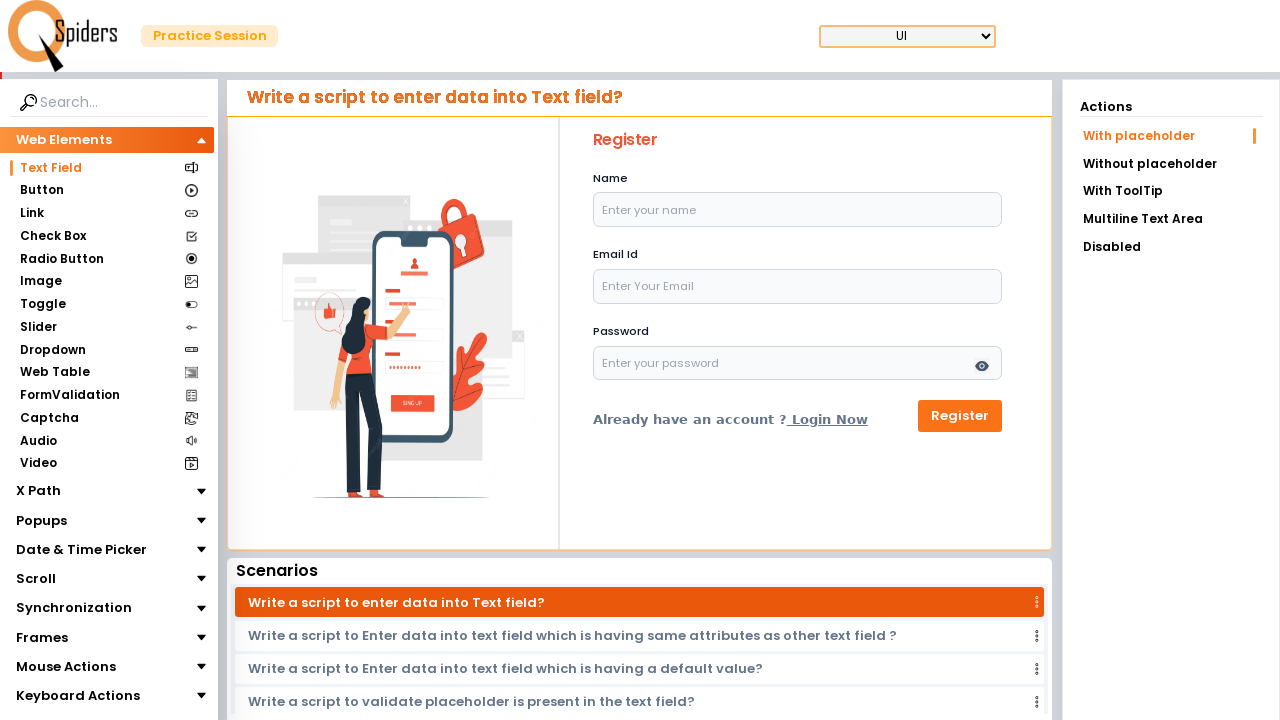

Clicked on Mouse Actions section at (66, 667) on xpath=//section[text()='Mouse Actions']
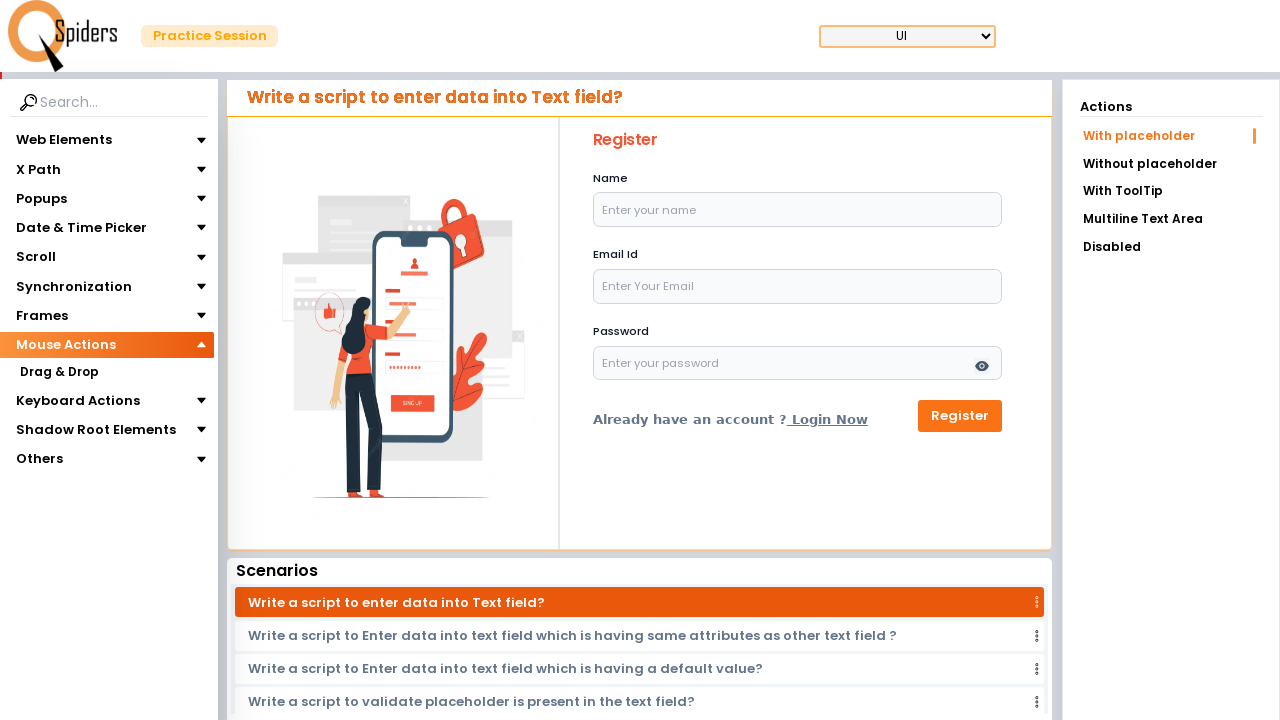

Clicked on Drag & Drop option at (59, 373) on xpath=//section[text()='Drag & Drop']
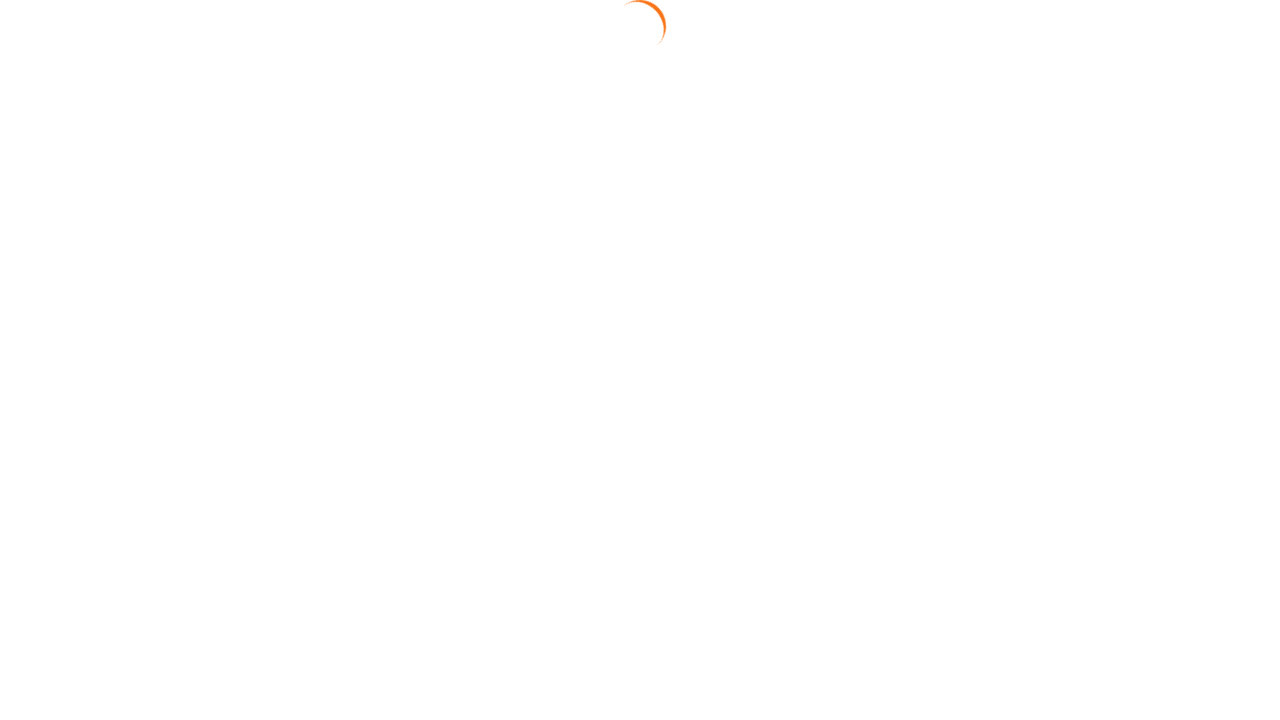

Clicked on Drag Position option at (1171, 193) on xpath=//a[text()='Drag Position']
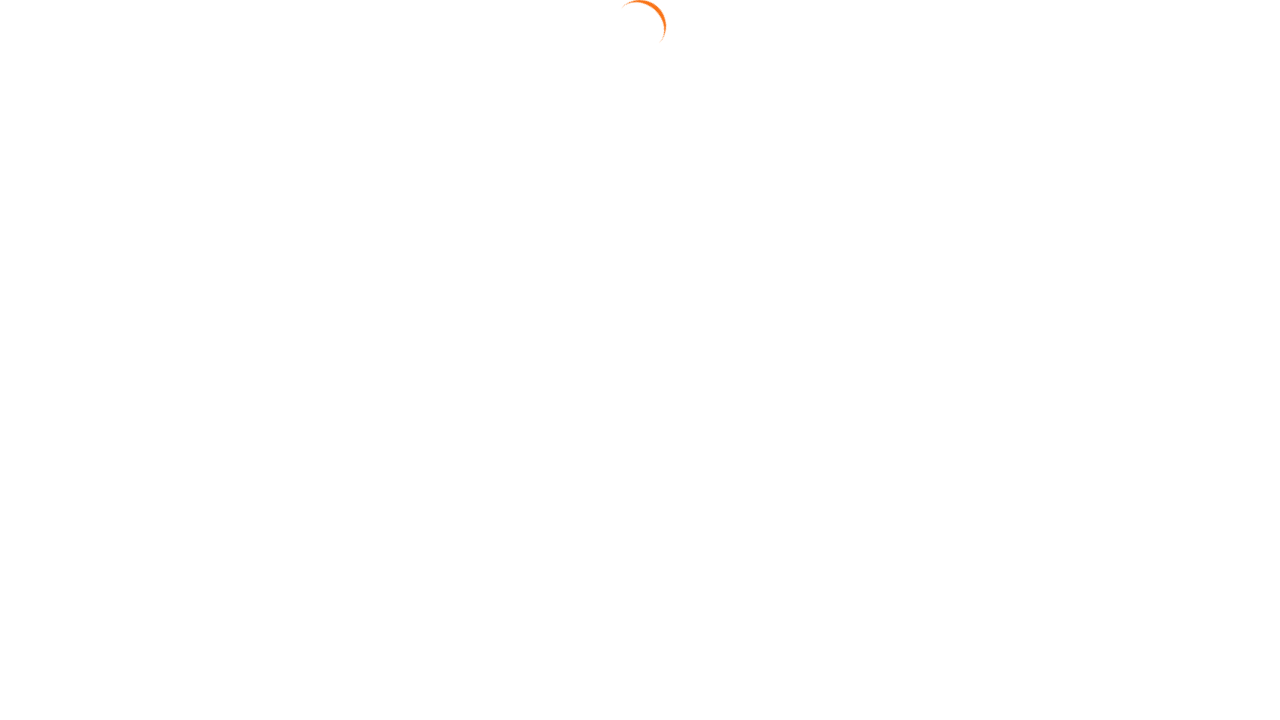

Drag elements loaded and visible
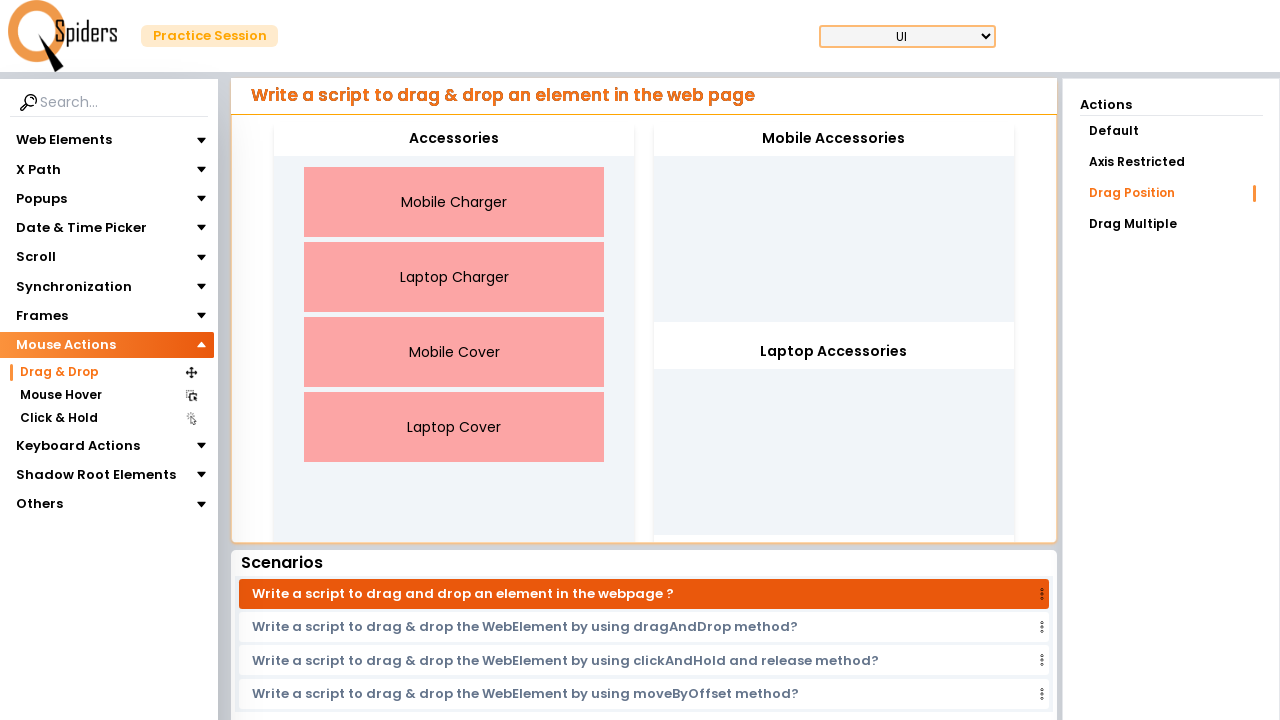

Dragged Laptop Charger to Laptop Accessories category at (834, 352)
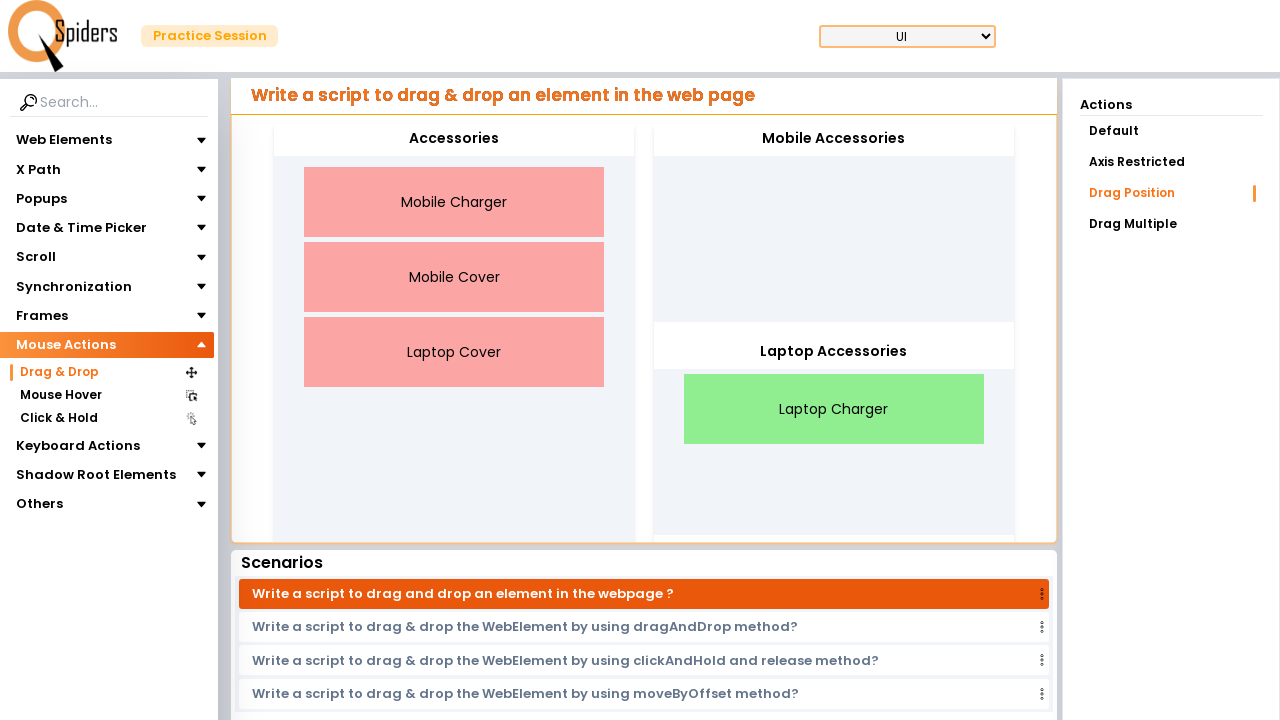

Dragged Laptop Cover to Laptop Accessories category at (834, 352)
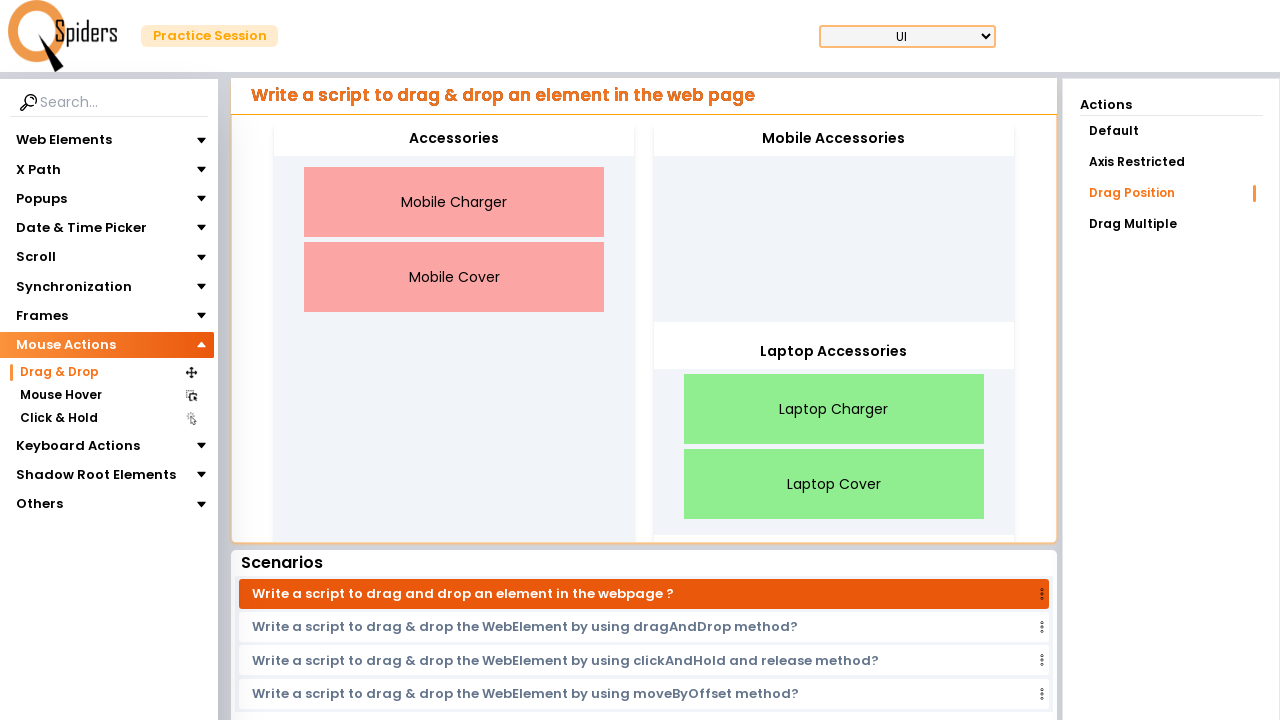

Dragged Mobile Charger to Mobile Accessories category at (834, 139)
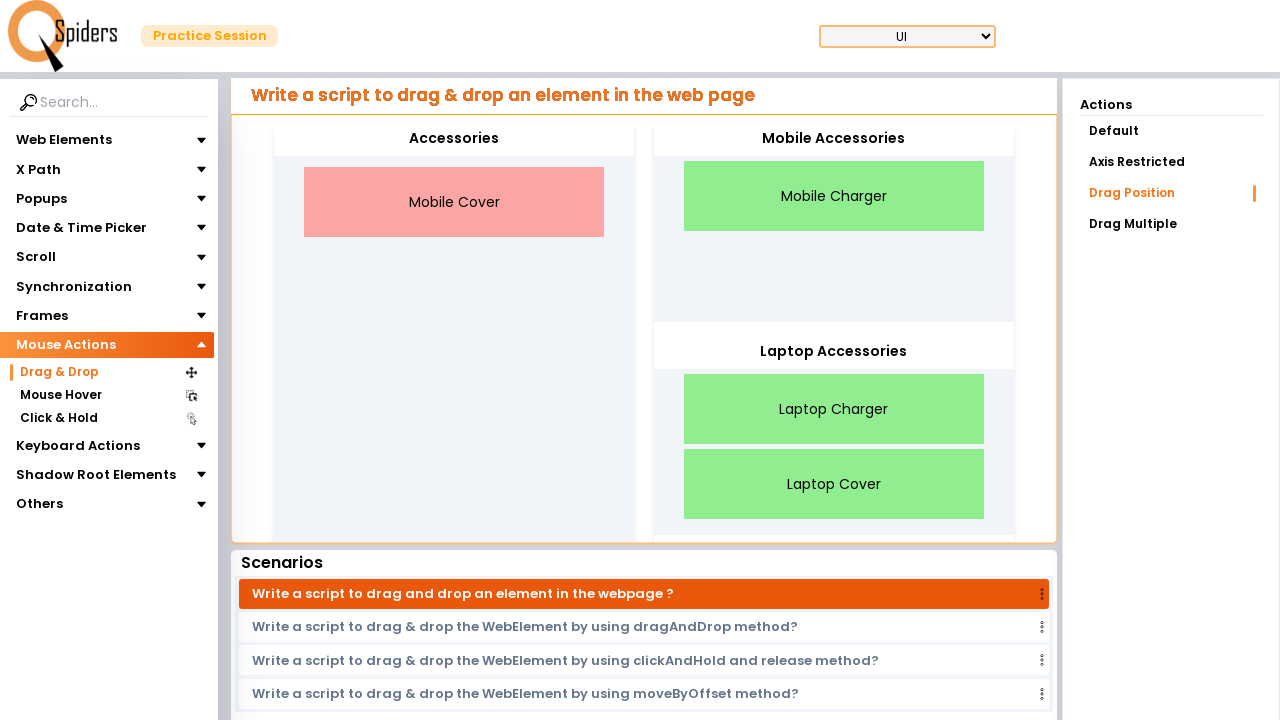

Dragged Mobile Cover to Mobile Accessories category at (834, 139)
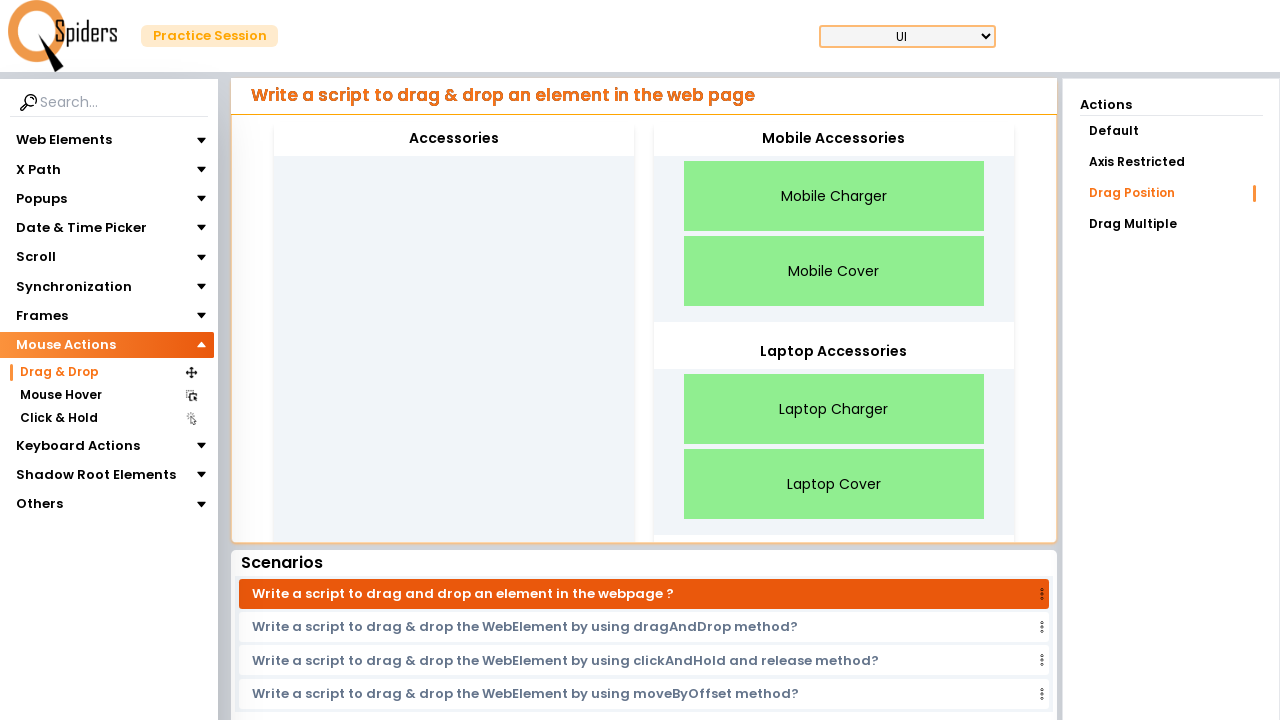

Clicked on Drag & Drop section again for next test at (59, 373) on xpath=//section[text()='Drag & Drop']
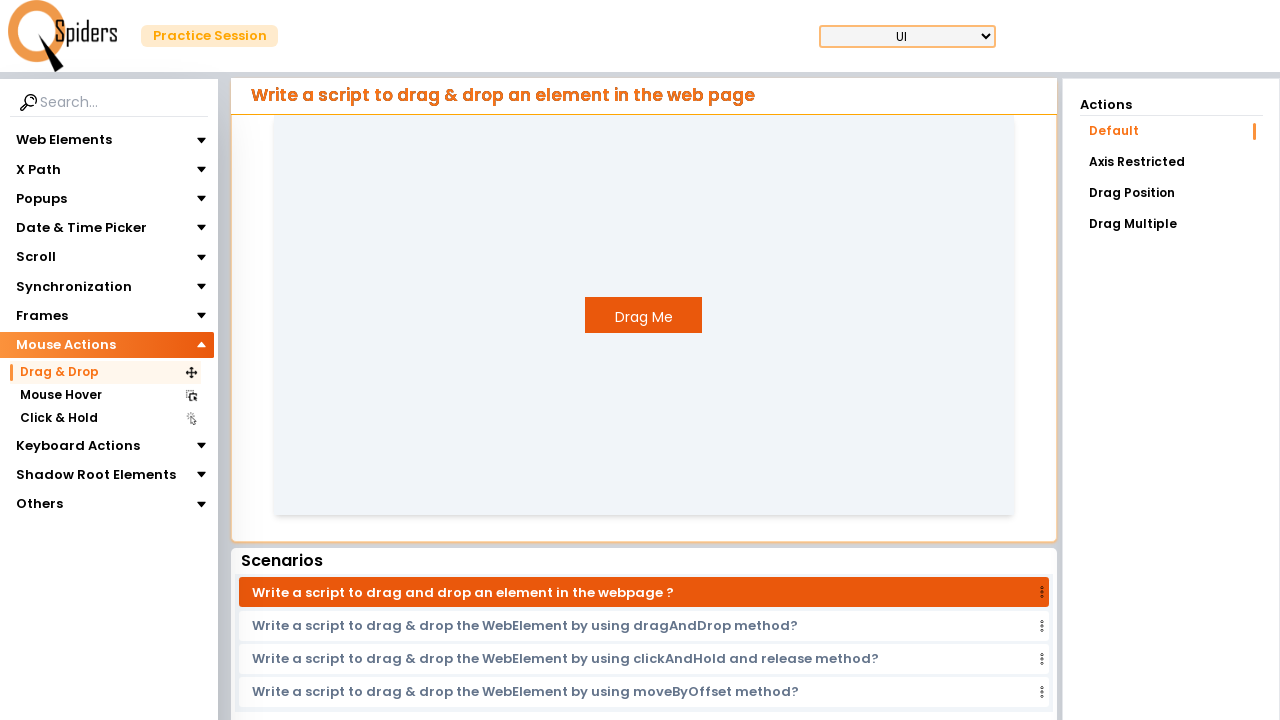

Drag Me element loaded and visible
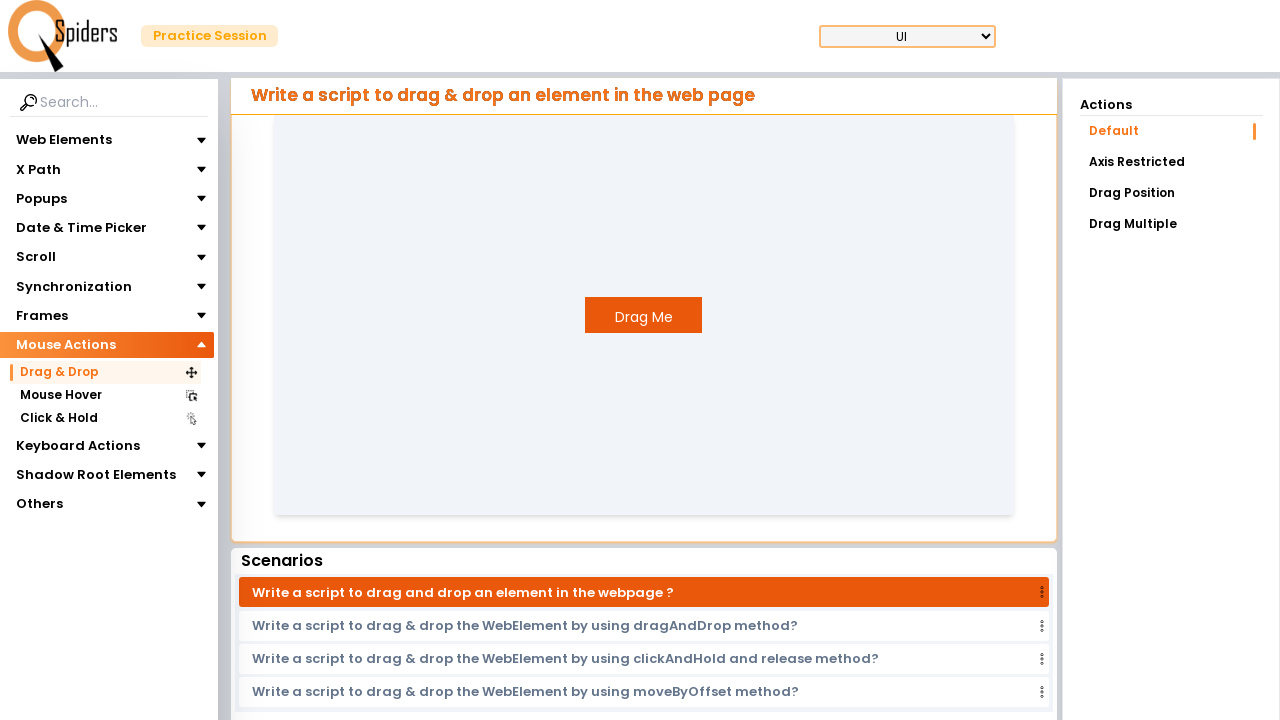

Moved mouse to center of Drag Me element at (644, 315)
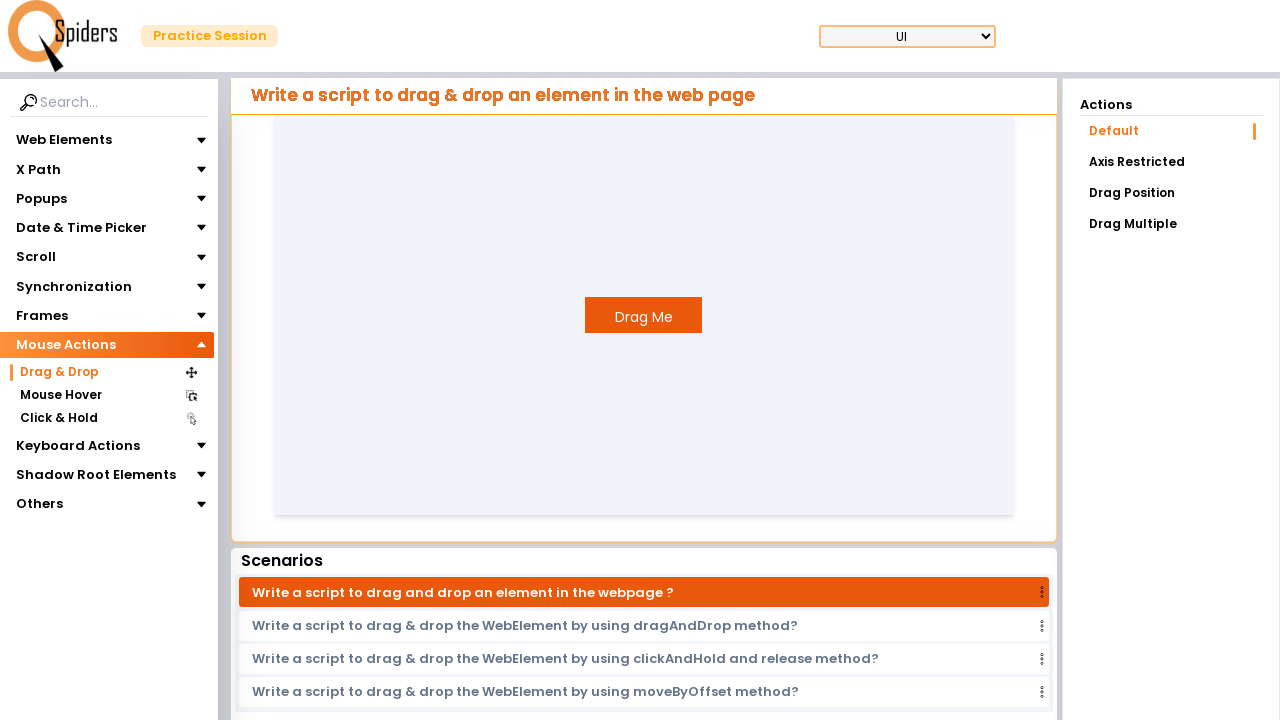

Pressed mouse button down on Drag Me element at (644, 315)
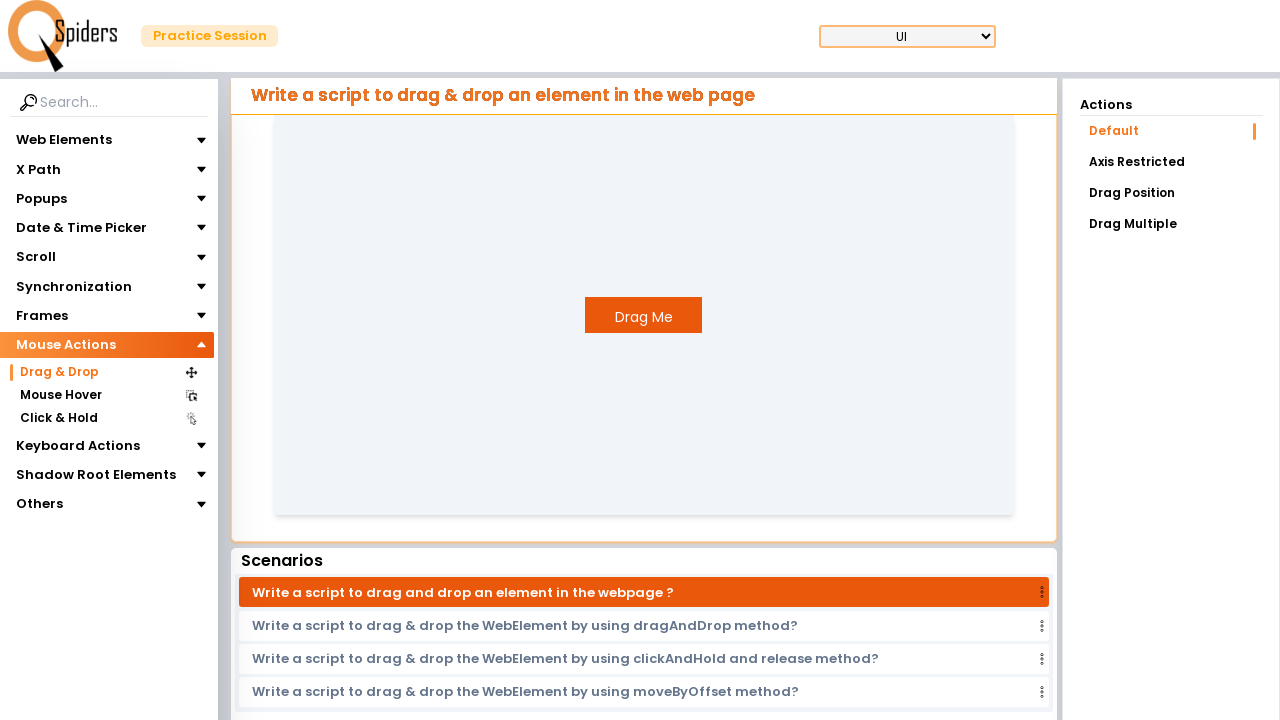

Dragged element 100 pixels right and 100 pixels up at (744, 215)
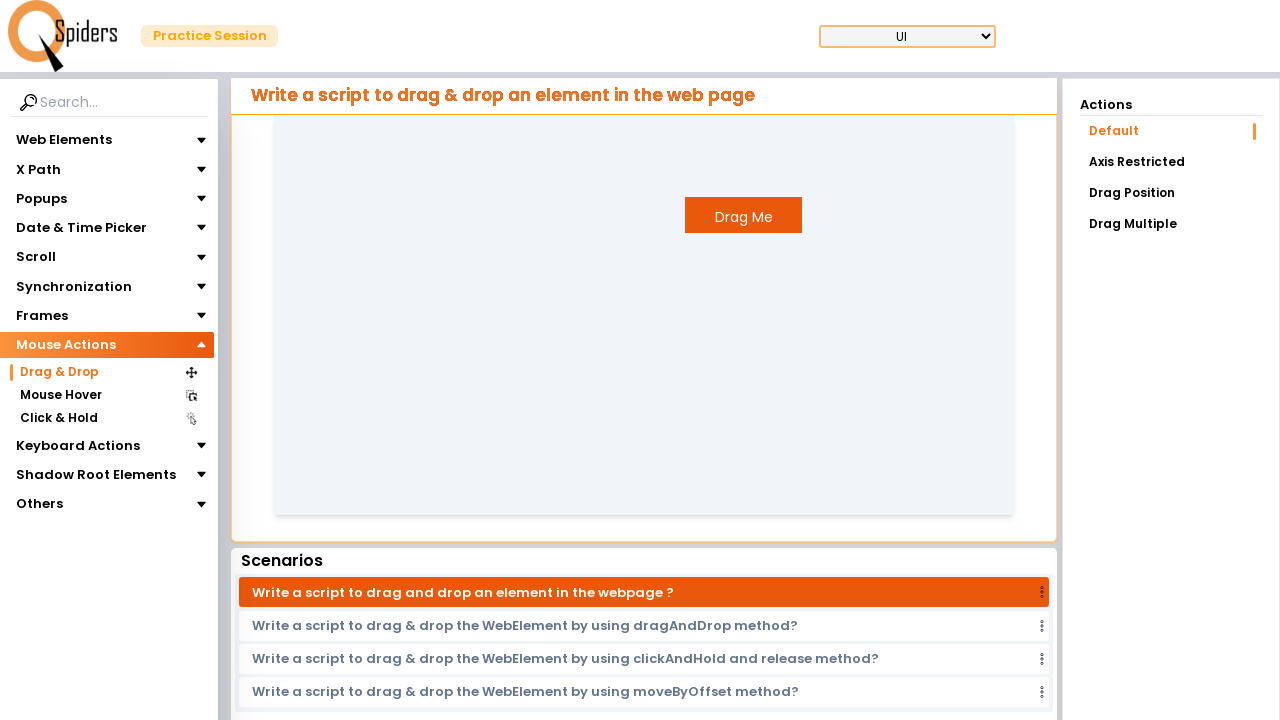

Released mouse button to complete drag action at (744, 215)
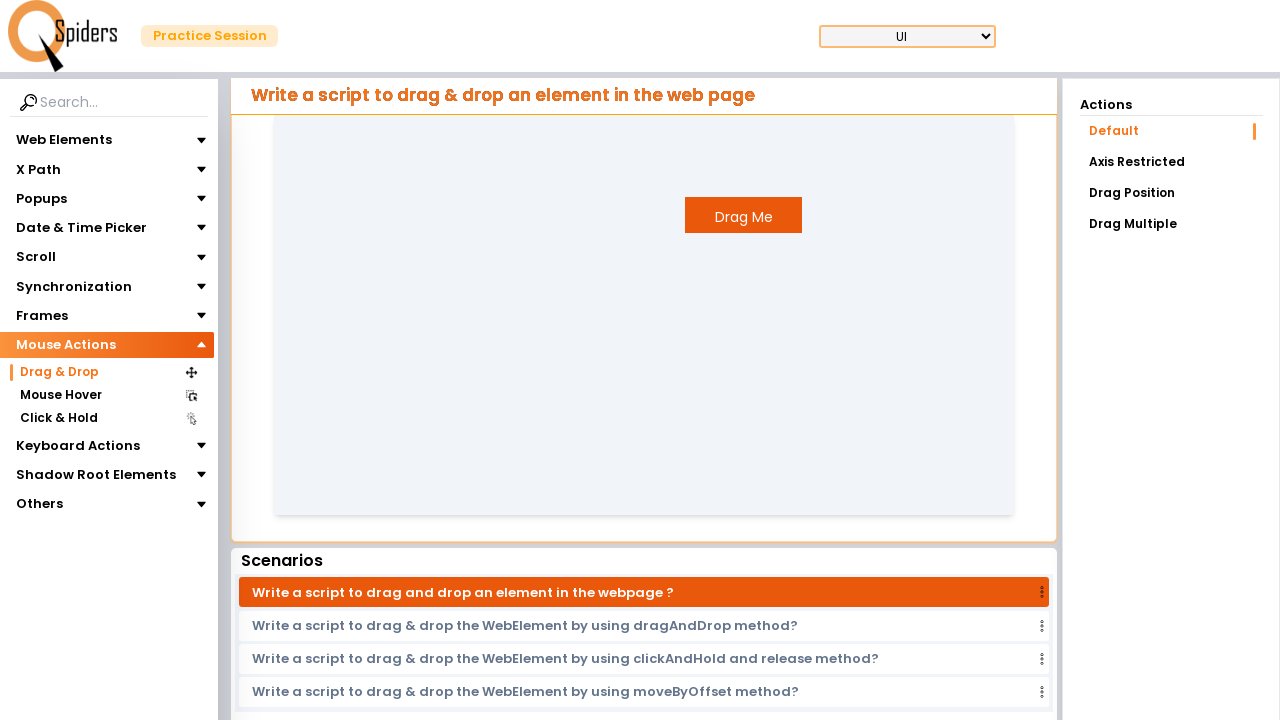

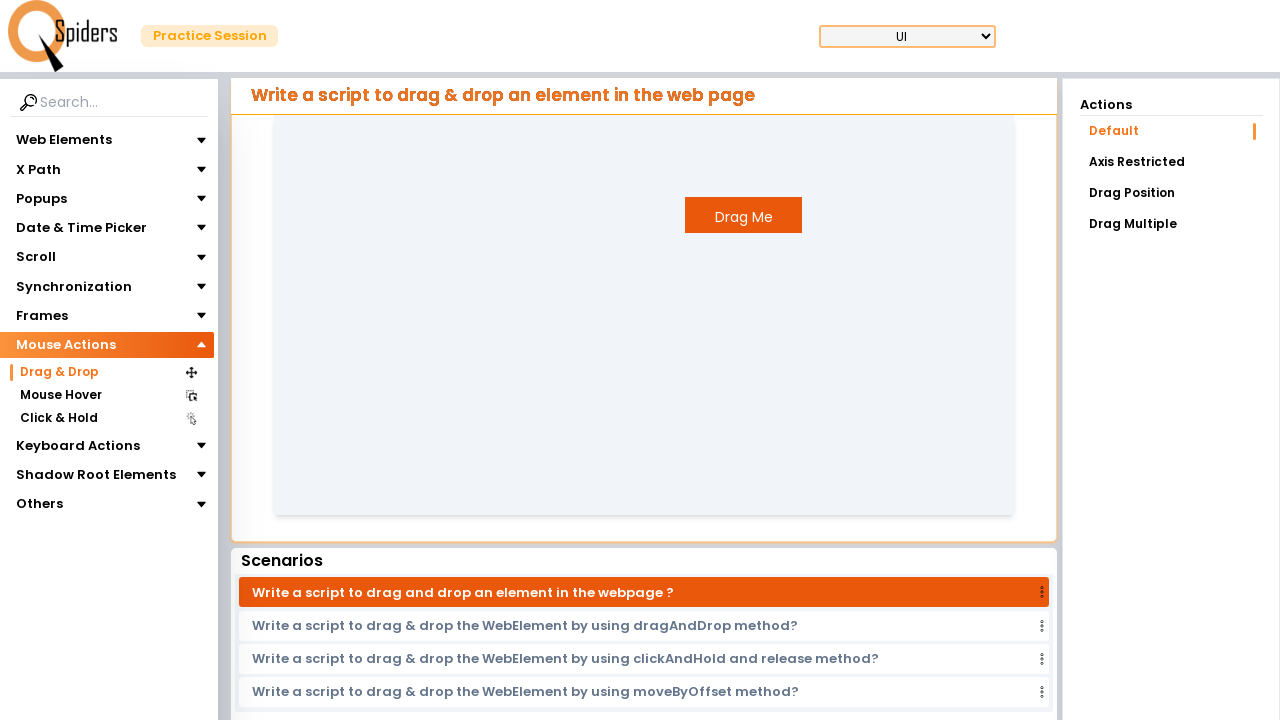